Tests search functionality with empty keyword field by only selecting section, deal type, and period dropdowns before searching

Starting URL: https://www.ss.lv/lv/search/

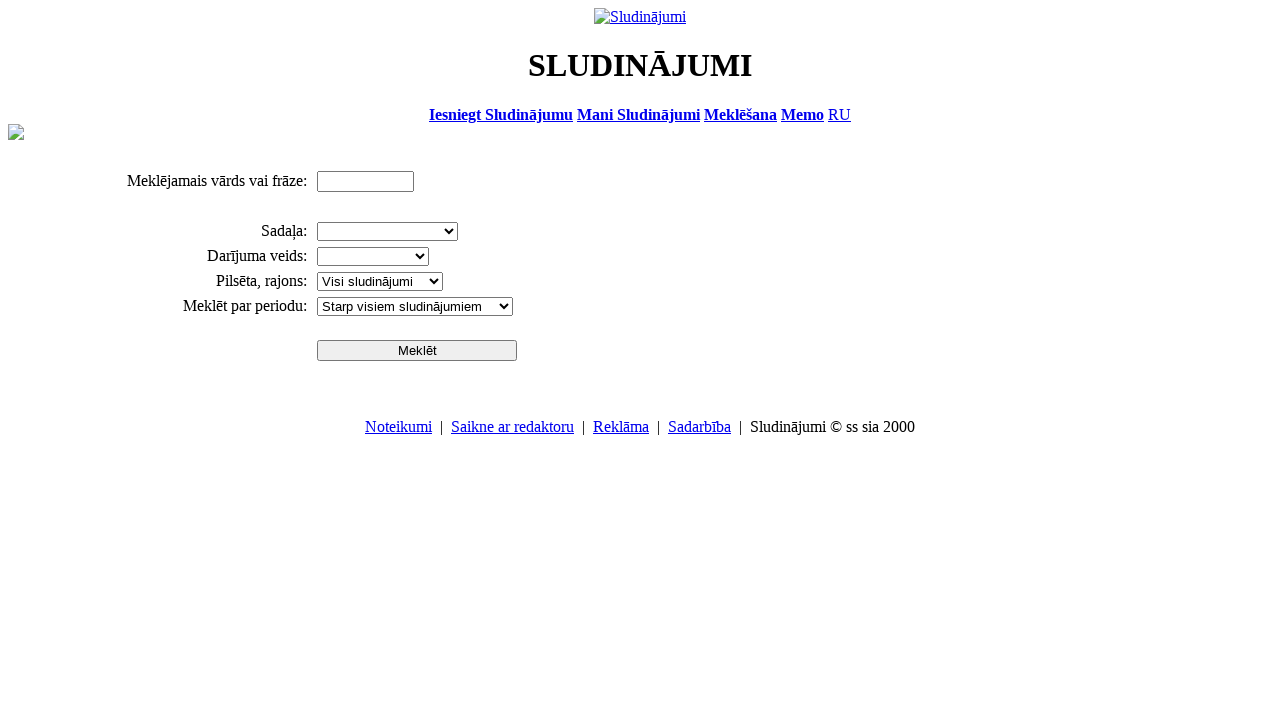

Selected 'Nekustamie īpašumi' from section dropdown on select[name='cid_0']
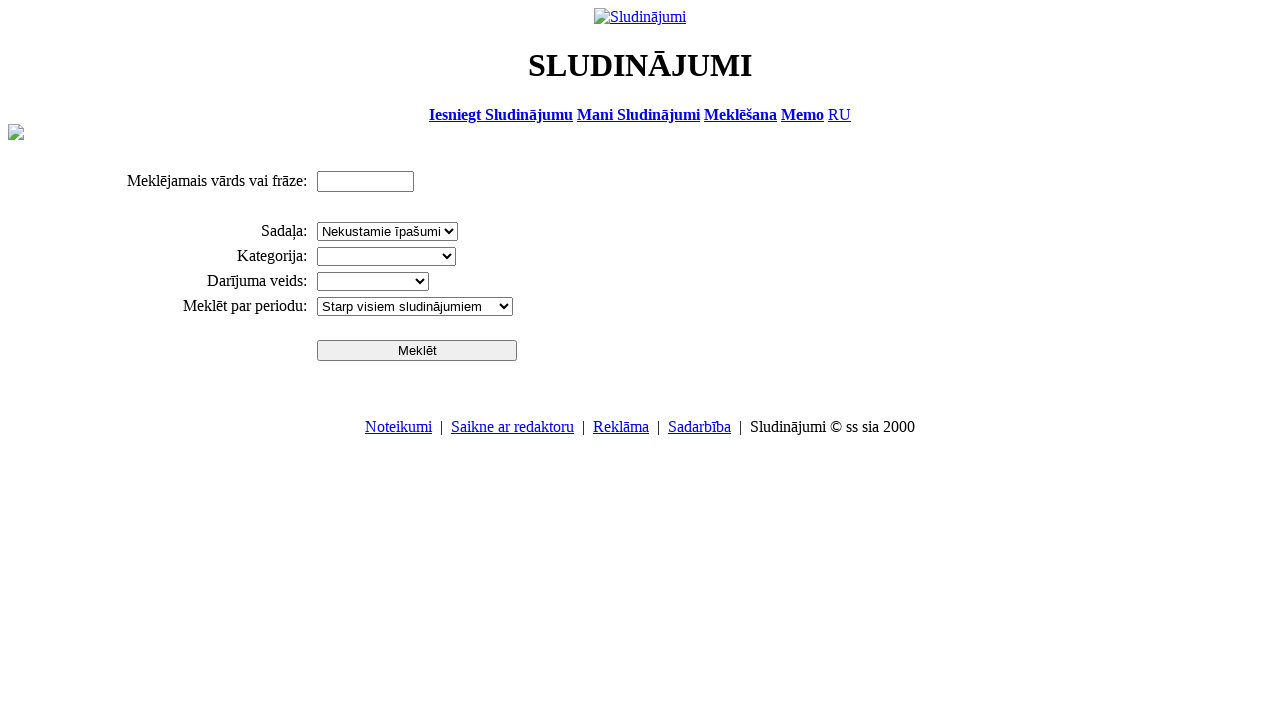

Selected 'Pārdod' from deal type dropdown on select[name='sid']
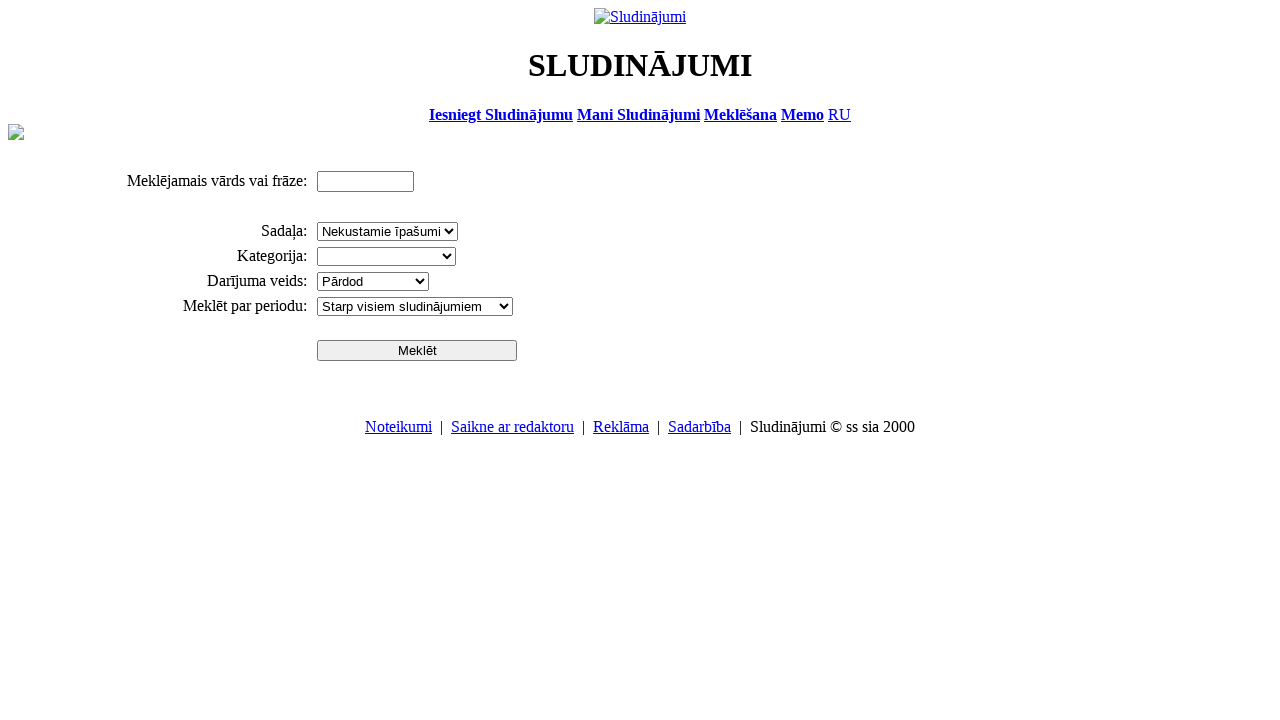

Selected 'Starp visiem sludinājumiem' from period dropdown on select[name='pr']
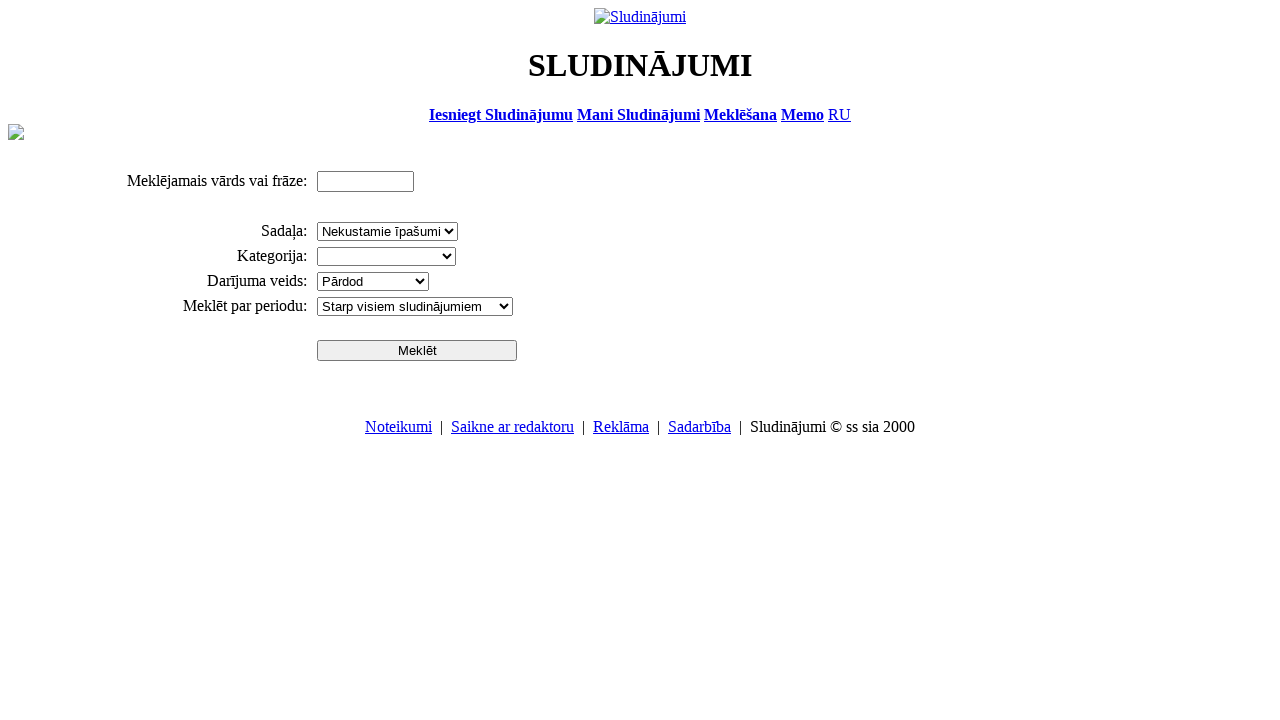

Clicked search button to perform search with empty keyword field at (417, 350) on input[name='btn']
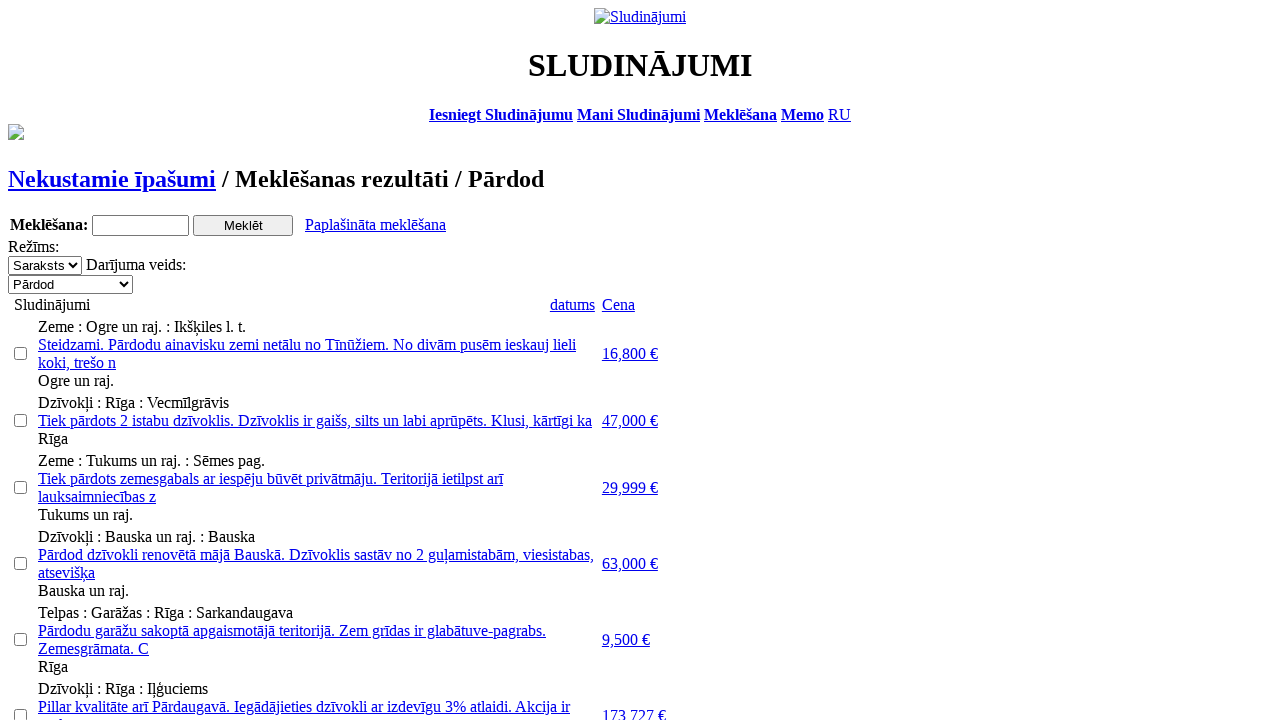

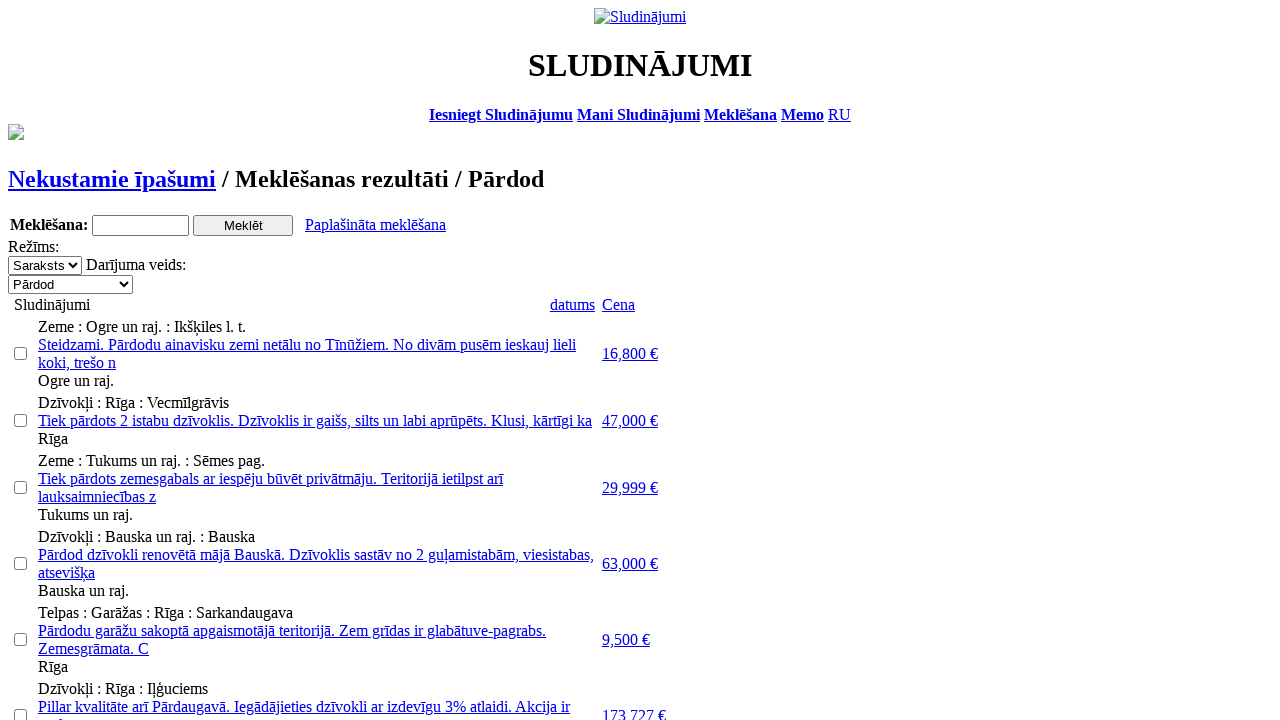